Tests filling the last name field with a randomly generated name

Starting URL: https://demoqa.com/automation-practice-form

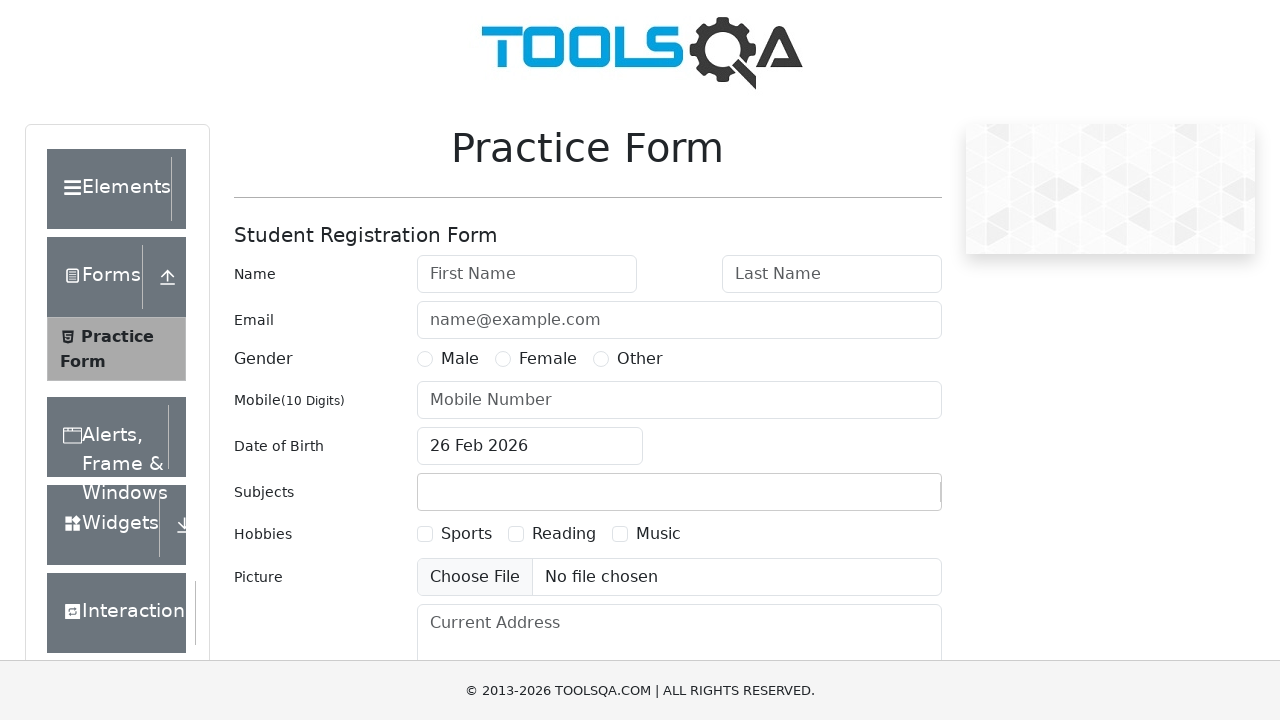

Filled last name field with 'Smith' on #lastName
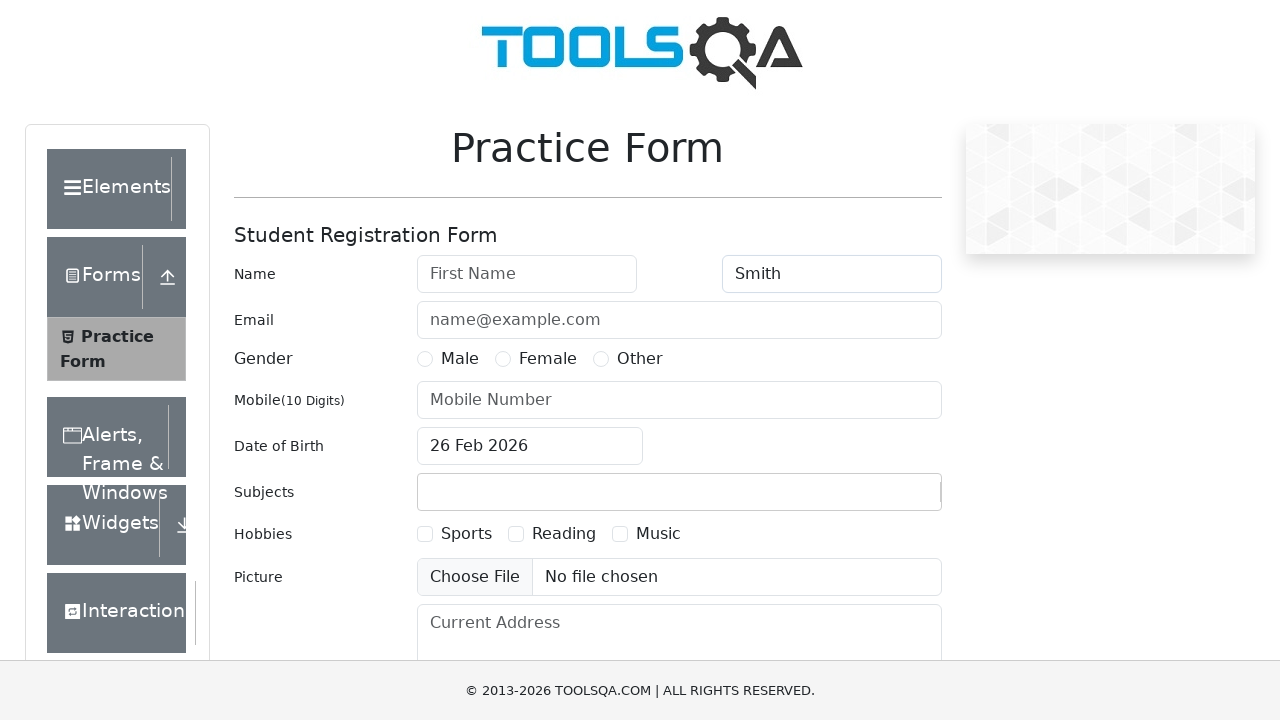

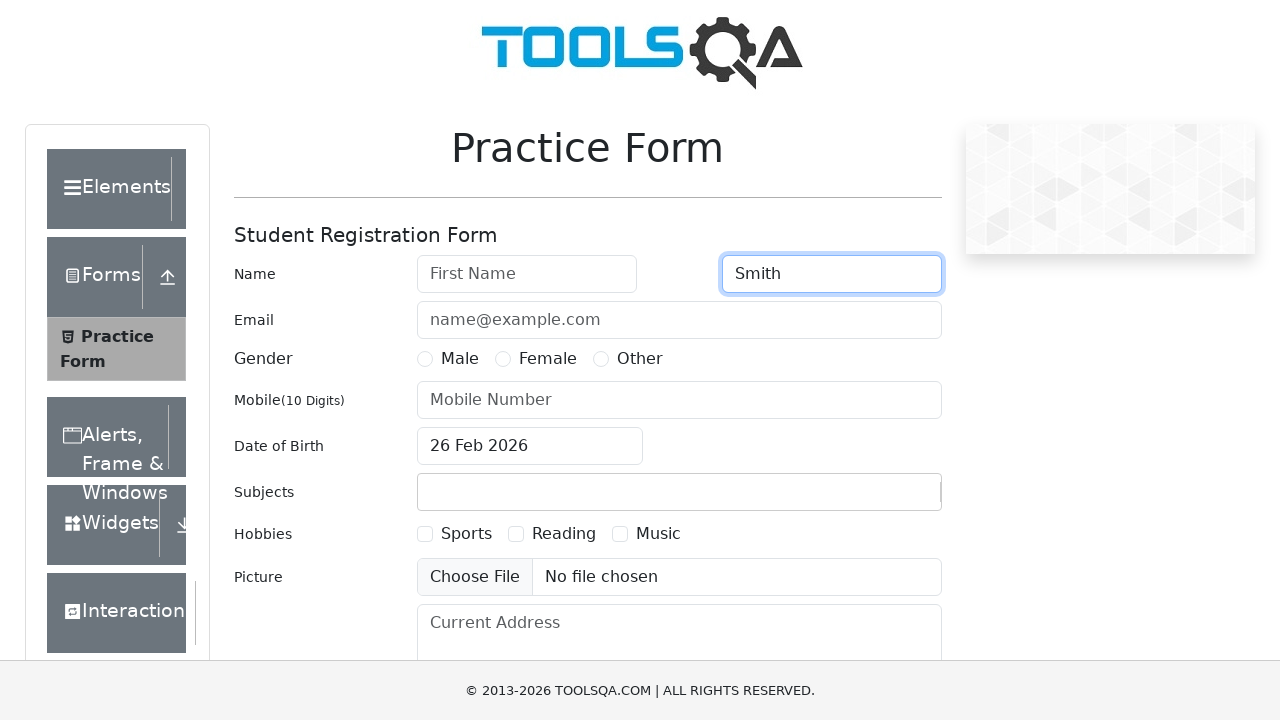